Tests dynamic controls functionality by verifying a textbox is initially disabled, clicking the Enable button, waiting for the textbox to become enabled, and verifying the success message and enabled state.

Starting URL: https://the-internet.herokuapp.com/dynamic_controls

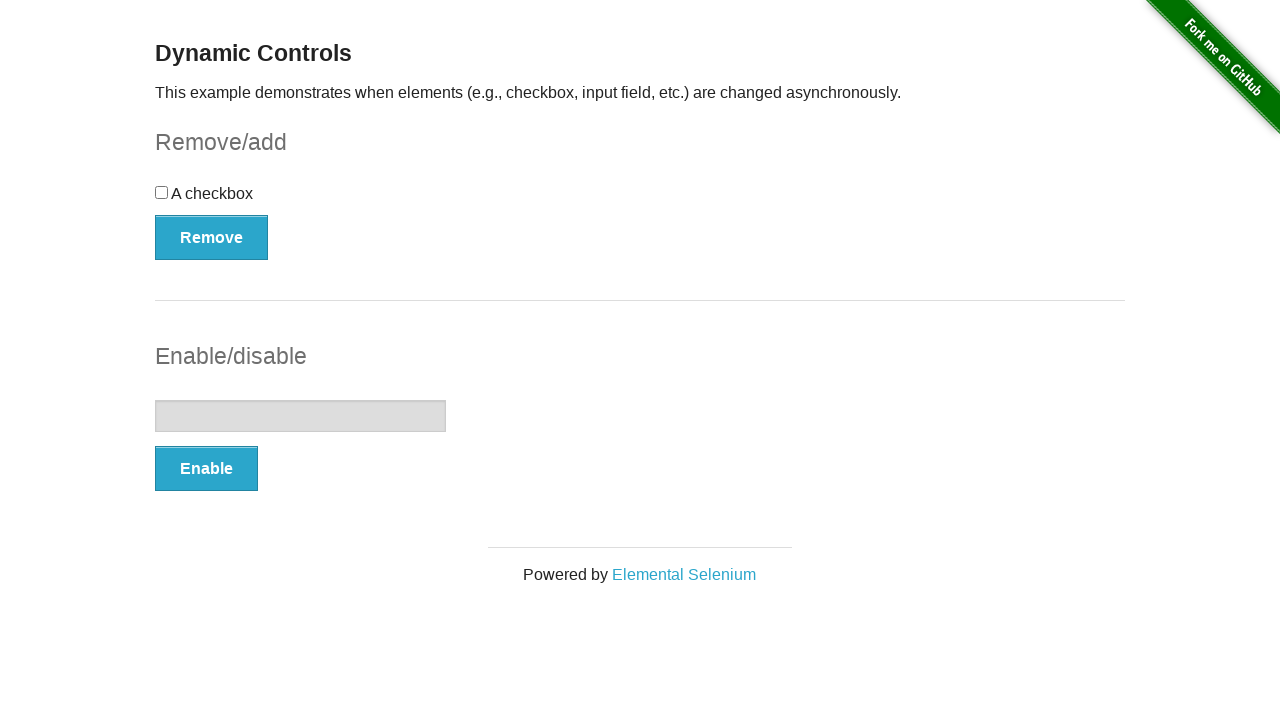

Located the textbox element
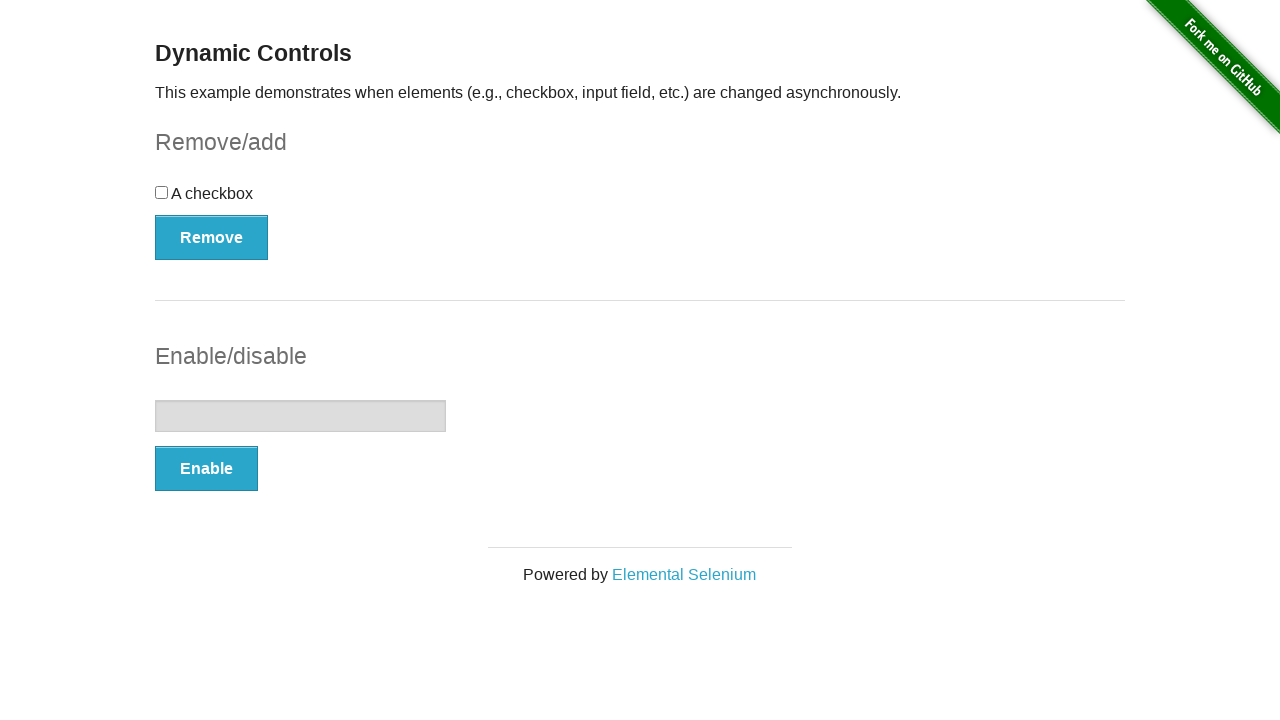

Verified textbox is initially disabled
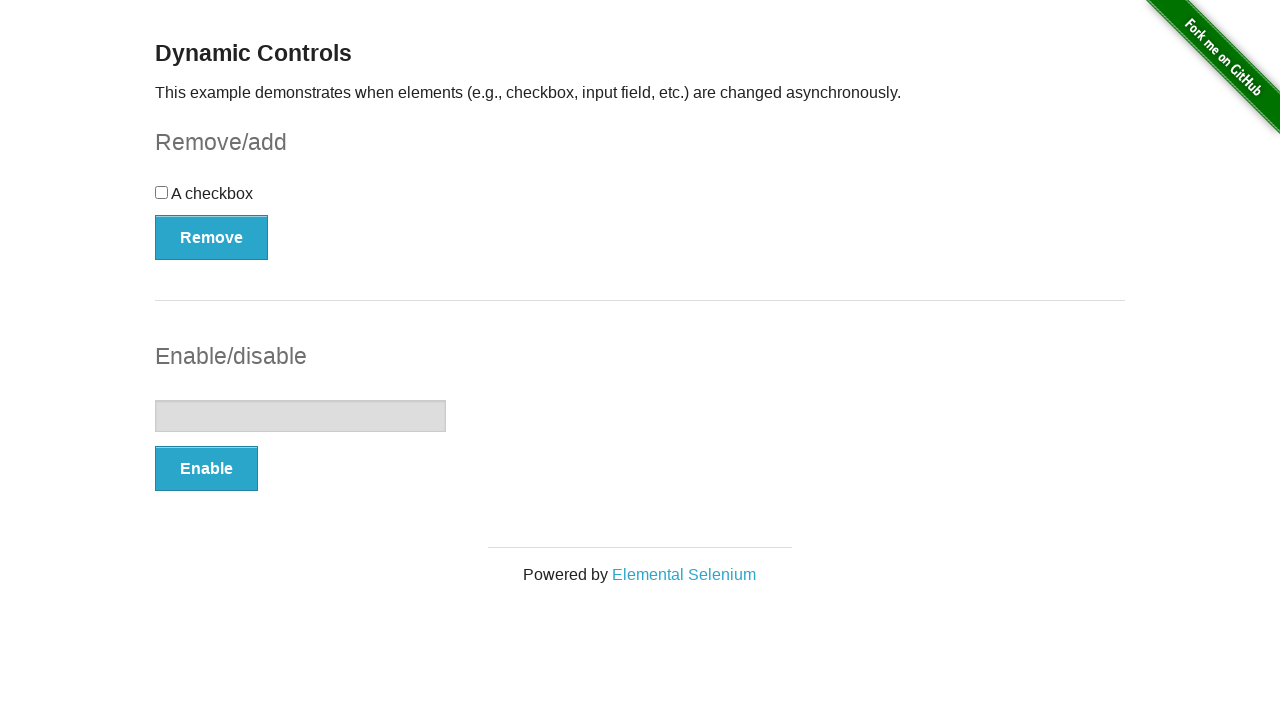

Clicked the Enable button at (206, 469) on xpath=//*[text()='Enable']
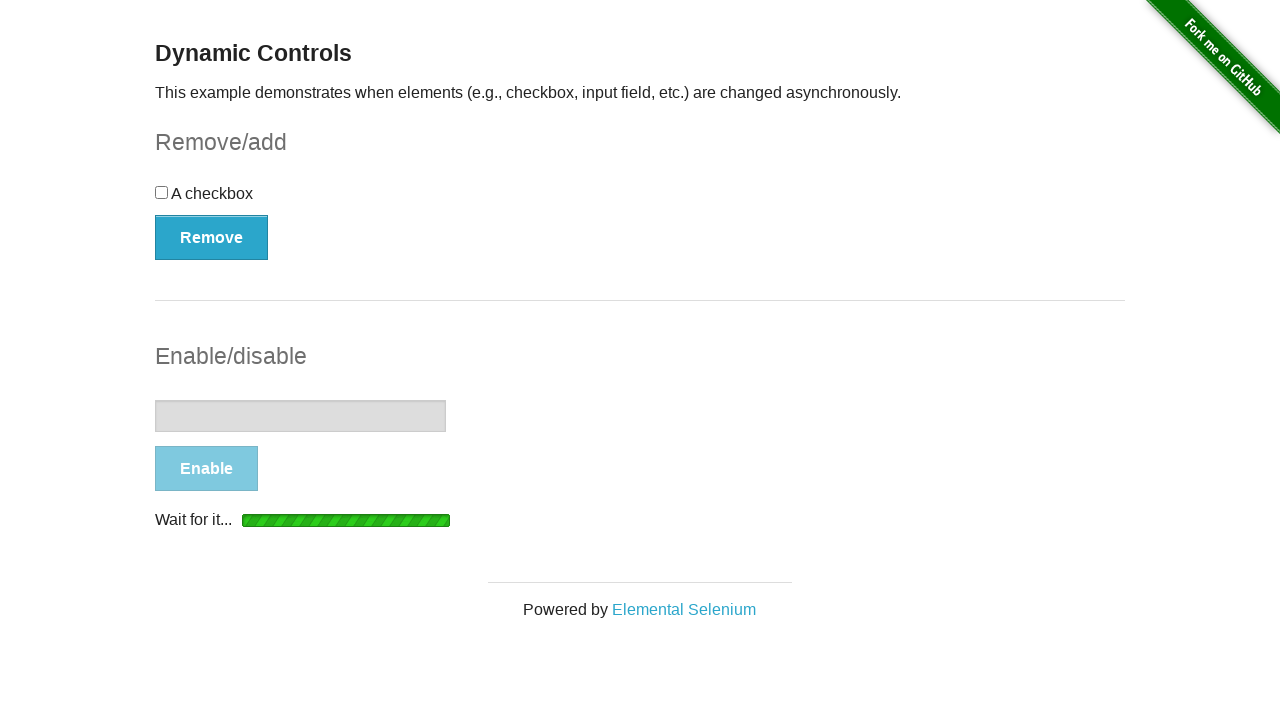

Waited for textbox to become enabled
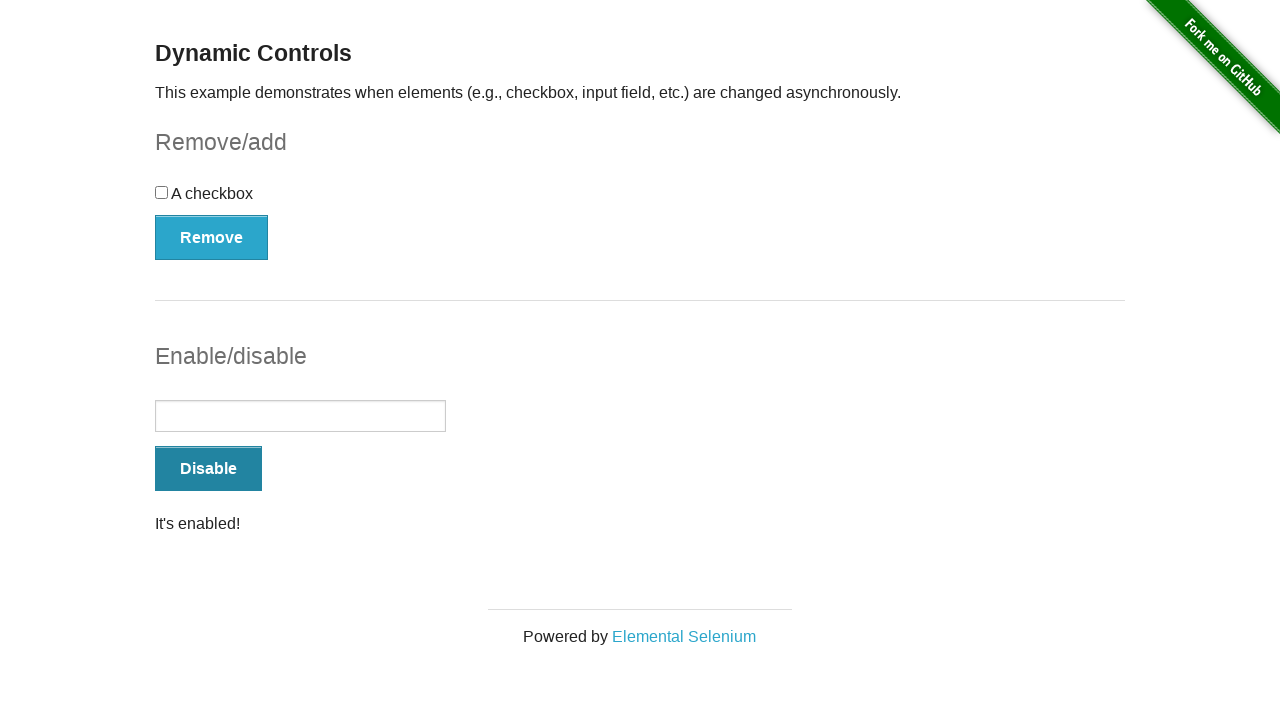

Located the success message element
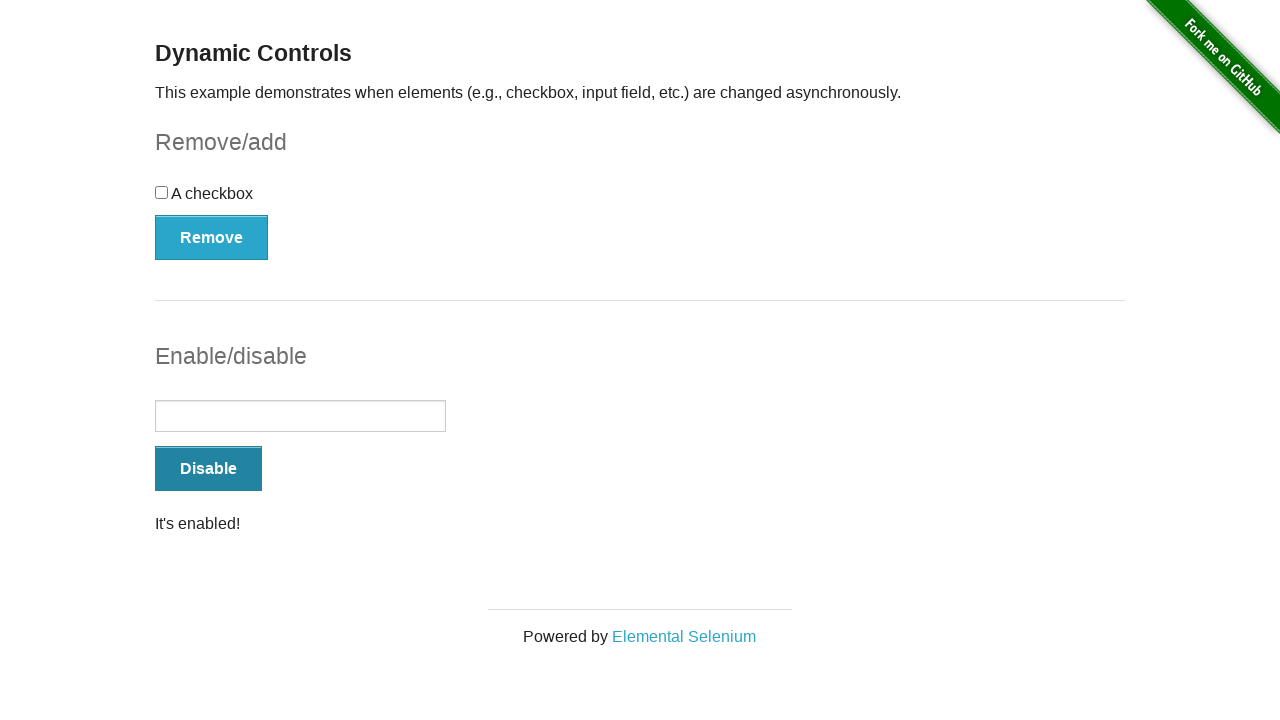

Verified success message 'It's enabled!' is displayed
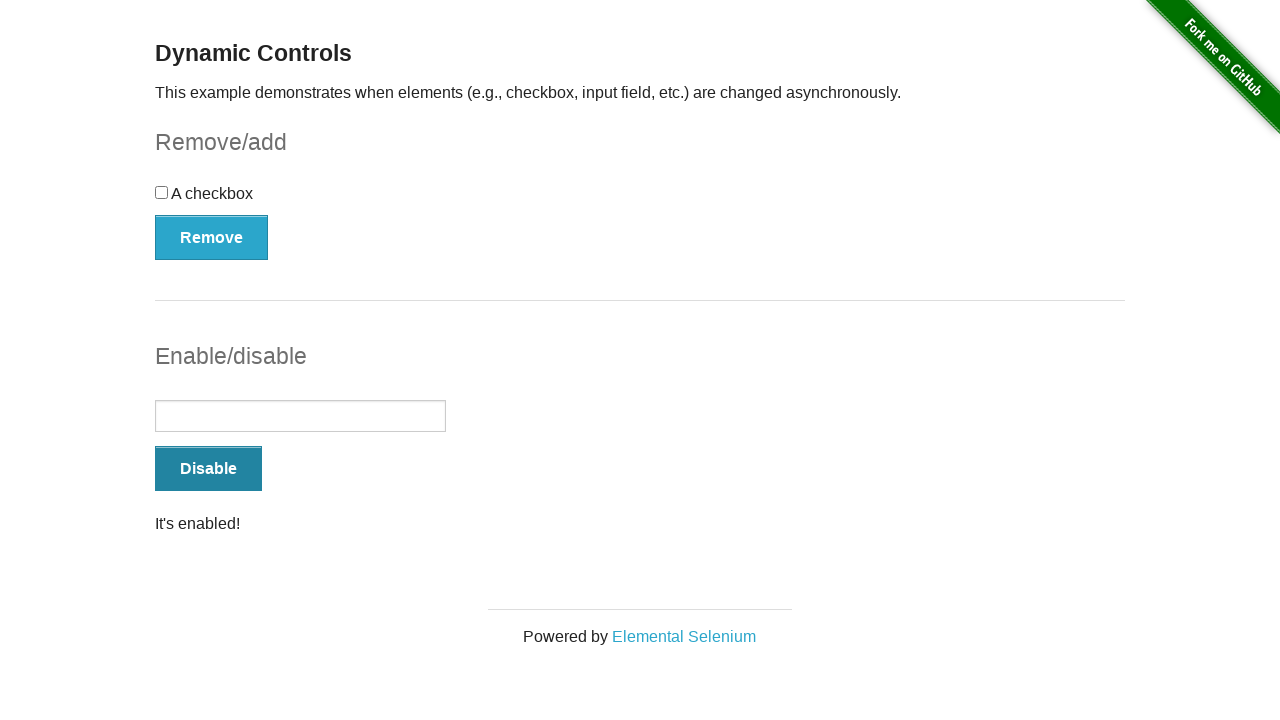

Verified textbox is now enabled
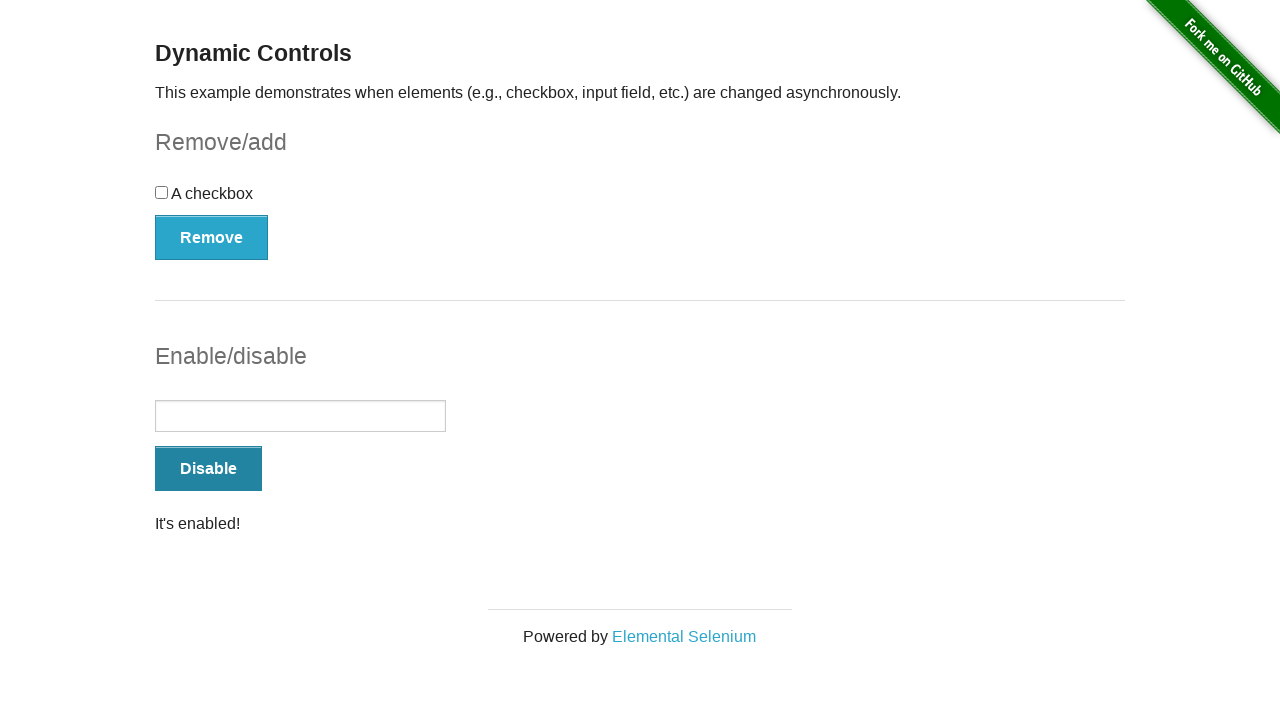

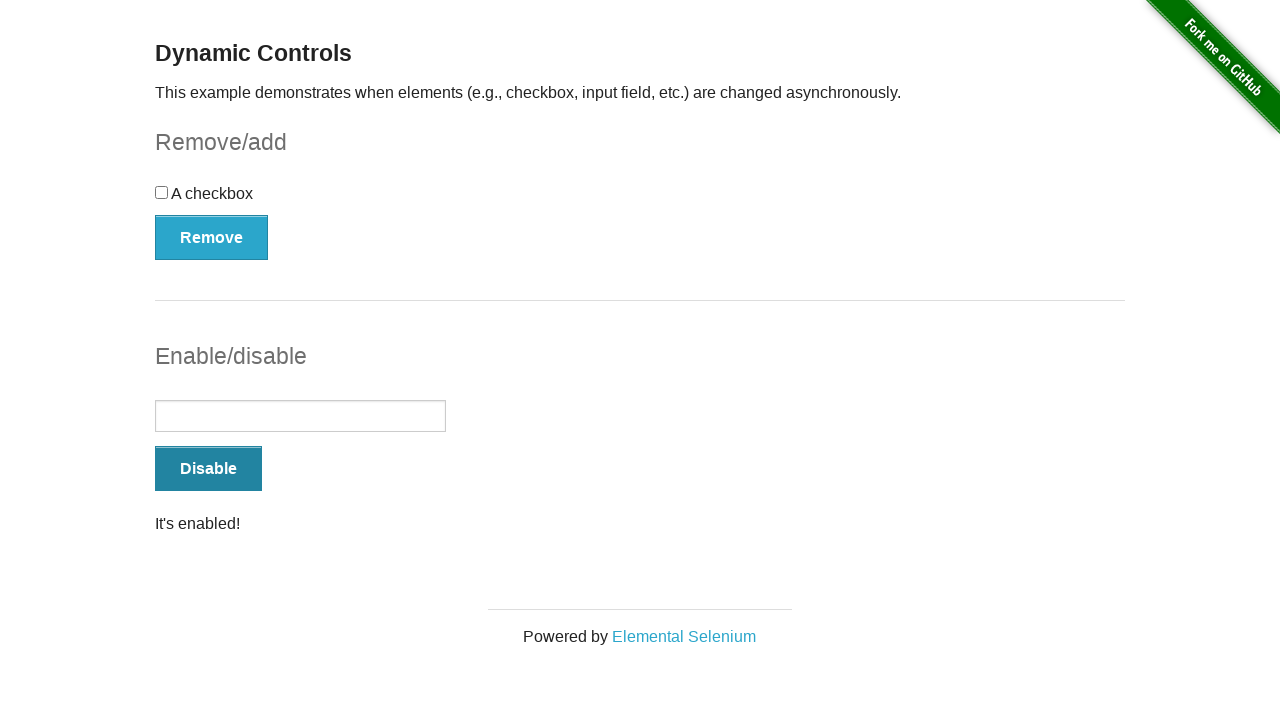